Tests the channel creation flow on synonym.to widget by clicking a checkbox and then clicking the "Create my channel" button

Starting URL: https://widget.synonym.to/?embed=true

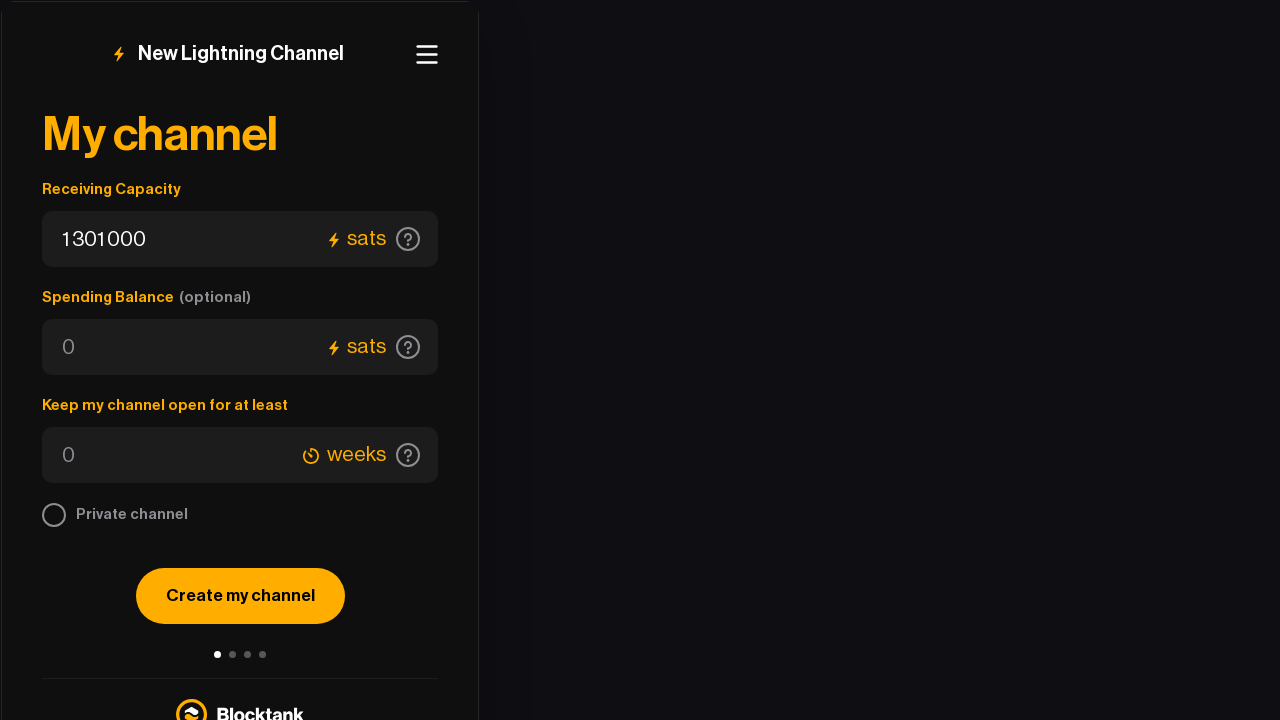

Navigated to synonym.to widget URL
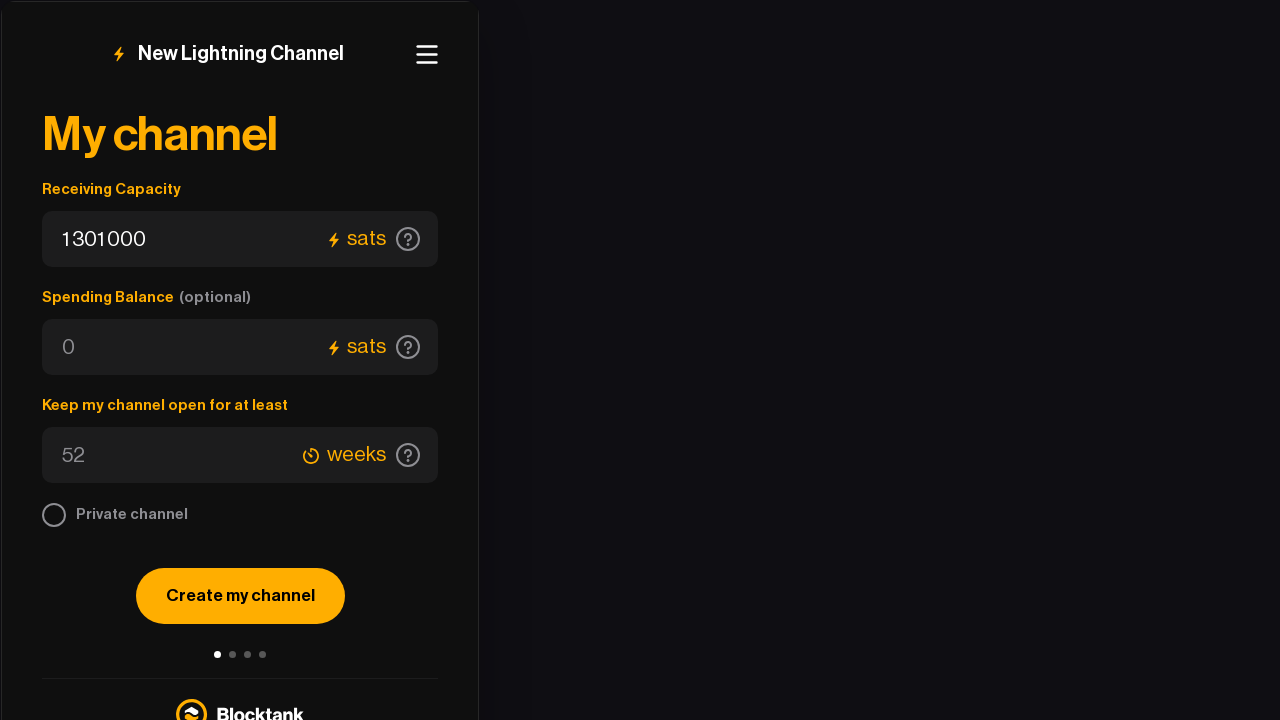

Clicked the custom checkbox at (54, 515) on .custom-checkbox
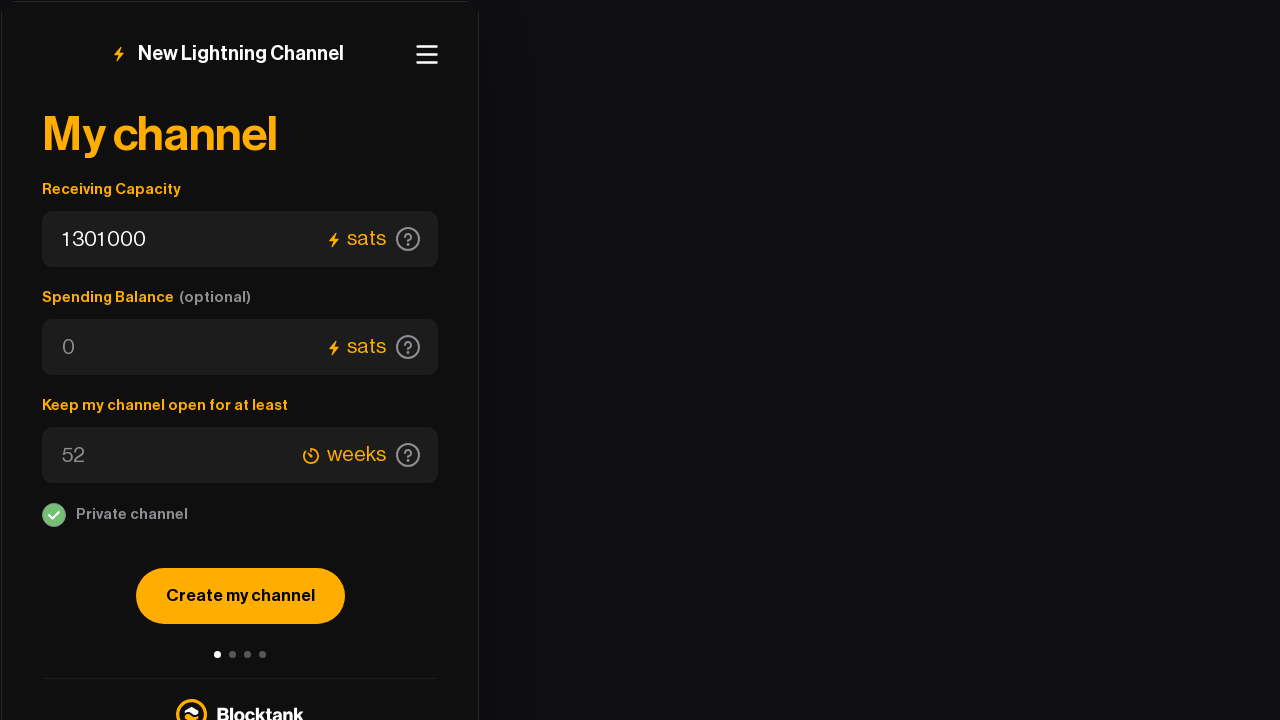

Clicked the 'Create my channel' button at (240, 596) on internal:role=button[name="Create my channel"i]
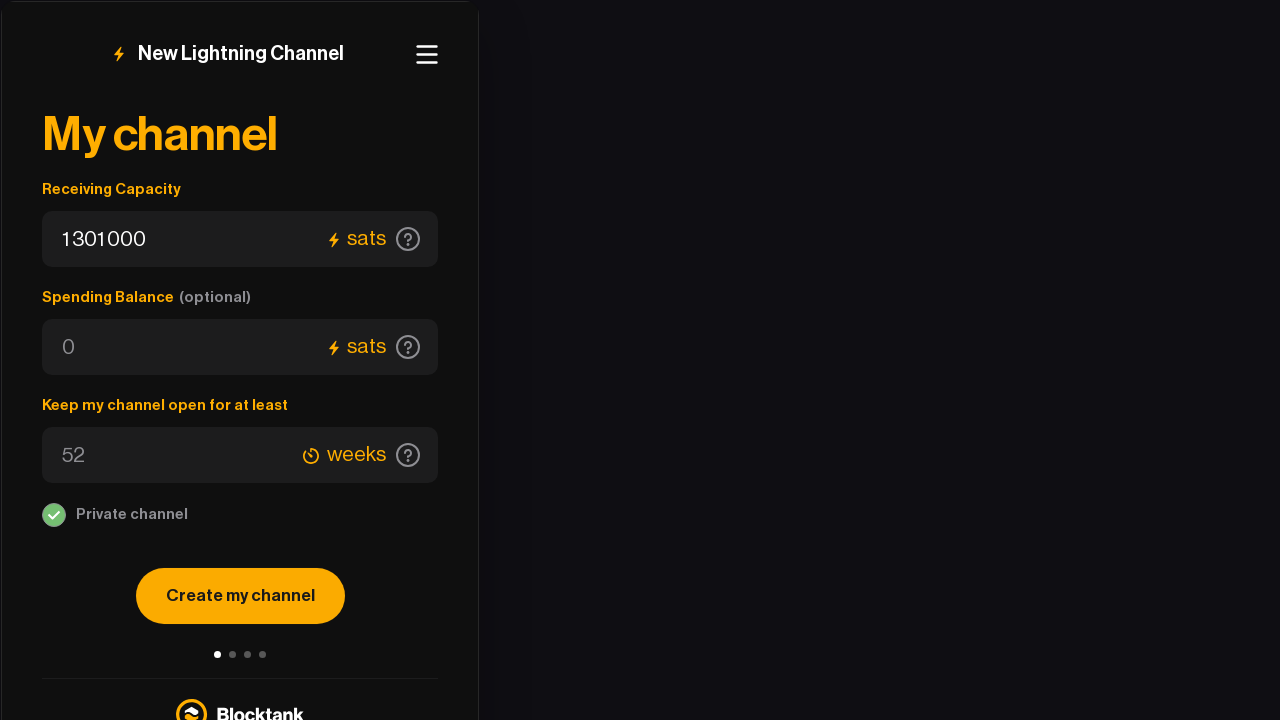

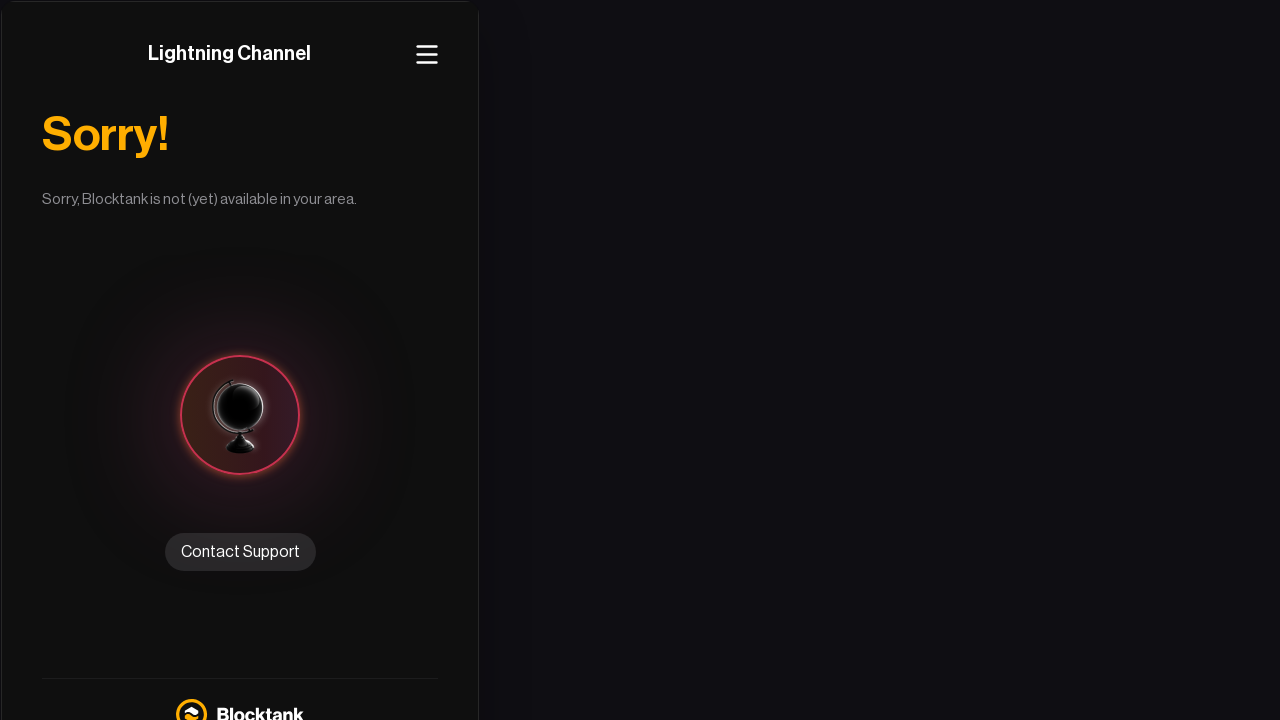